Tests file upload functionality by selecting a file and clicking the upload button, then verifying the success message

Starting URL: https://the-internet.herokuapp.com/upload

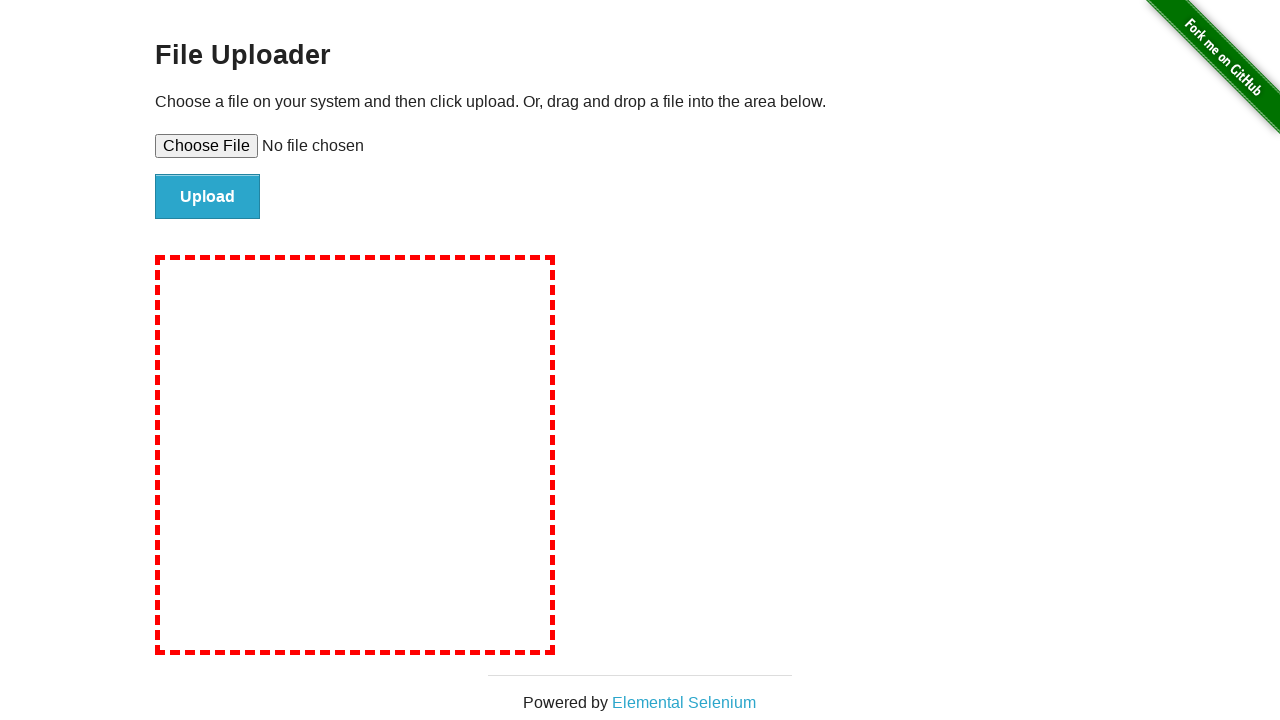

Selected test file (test_file.txt) for upload
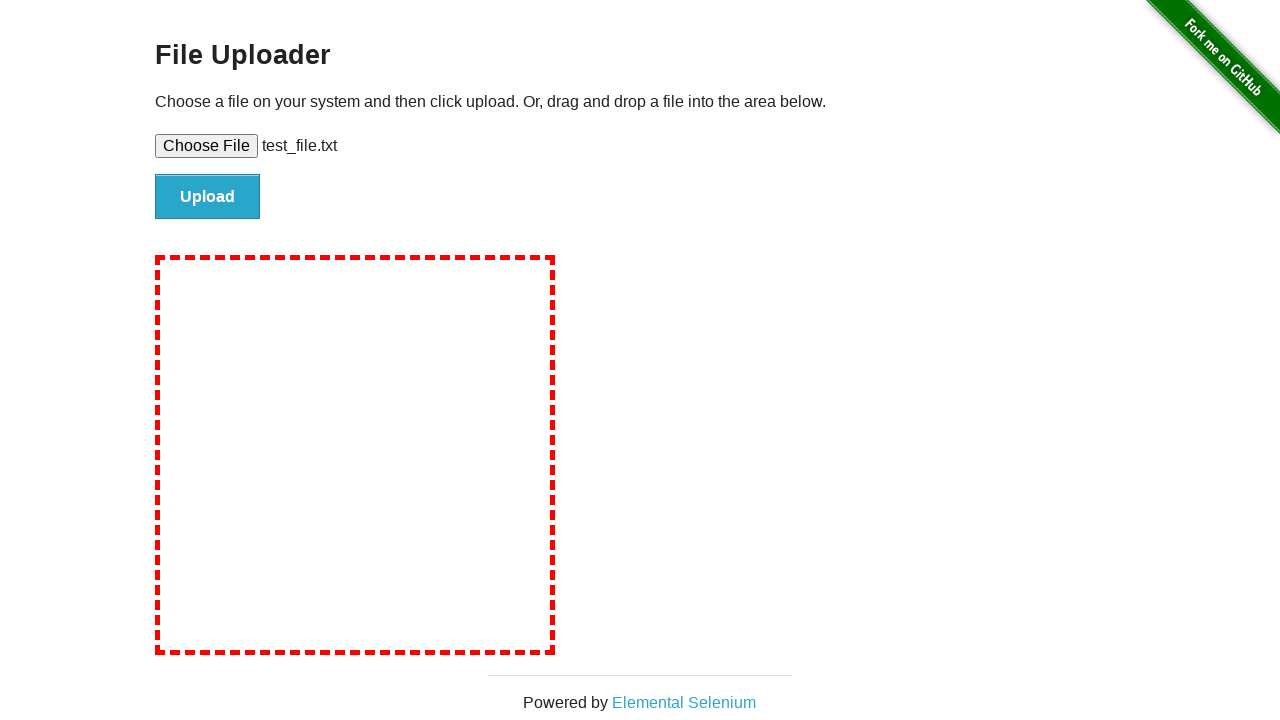

Clicked upload button to submit file at (208, 197) on #file-submit
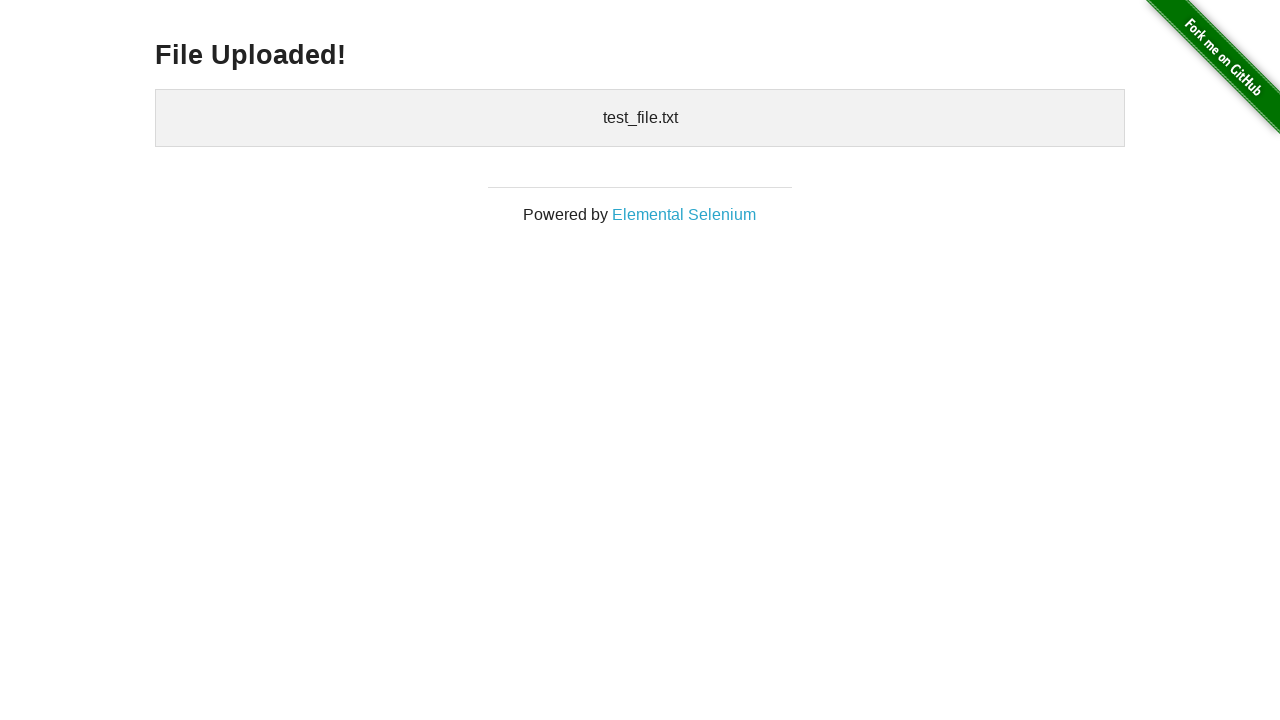

Verified success message 'File Uploaded!' appeared
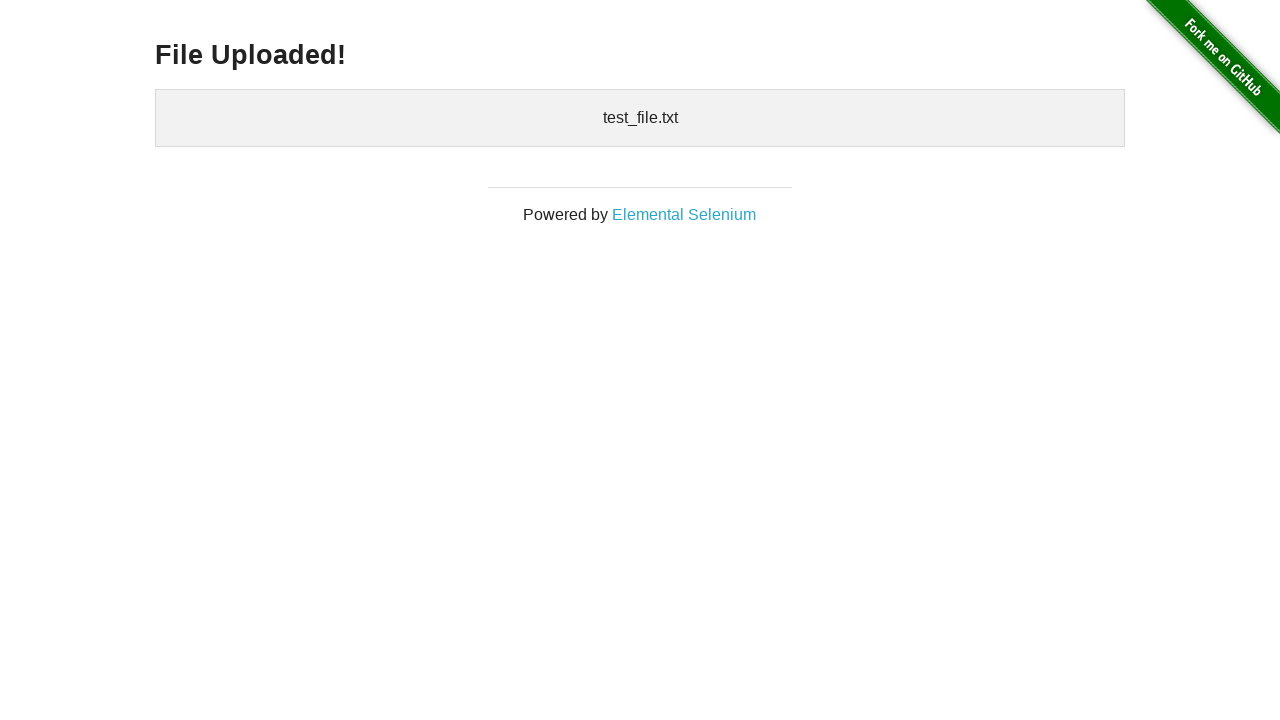

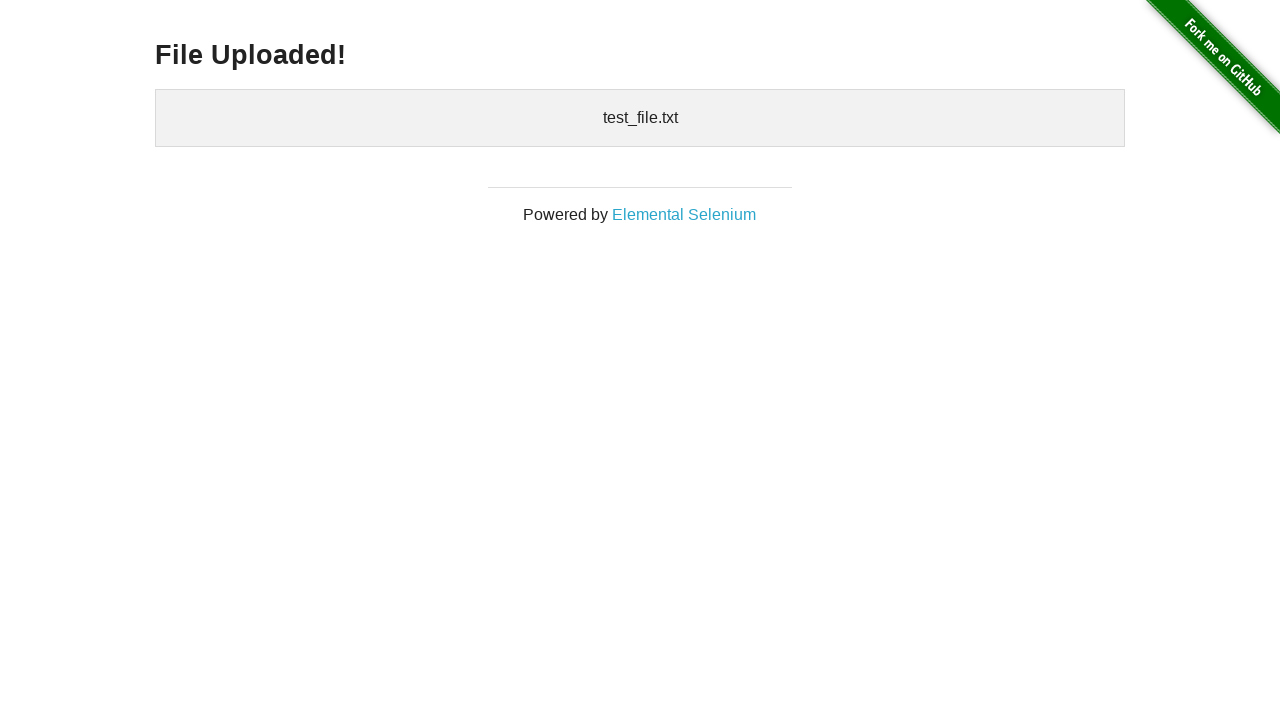